Tests basic navigation to Microsoft using the get method

Starting URL: https://www.microsoft.com/en-us/

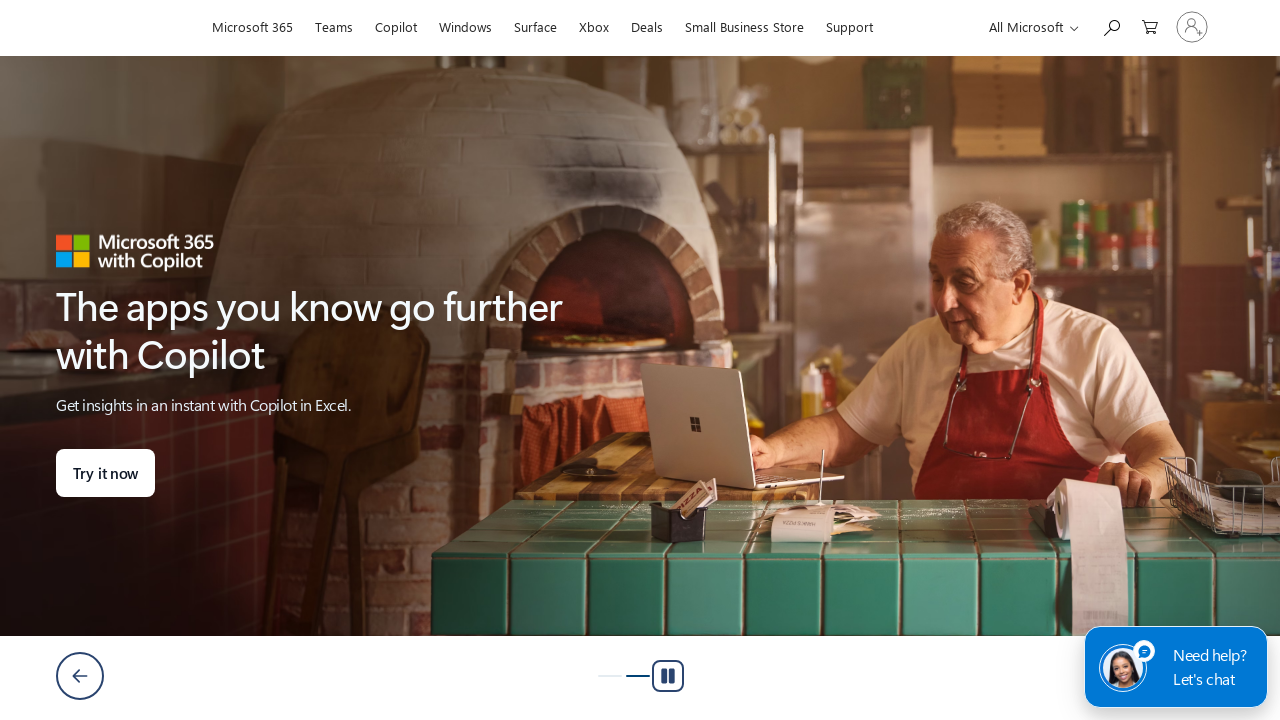

Waited for page to reach domcontentloaded state on Microsoft homepage
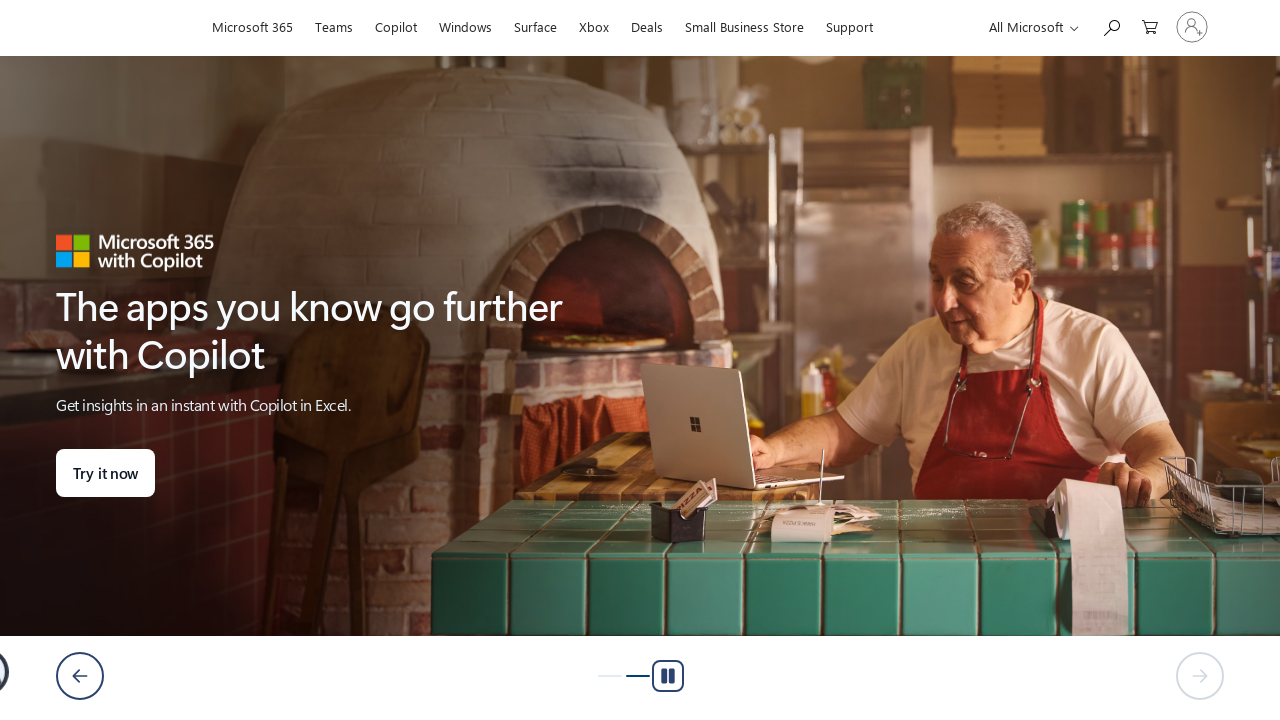

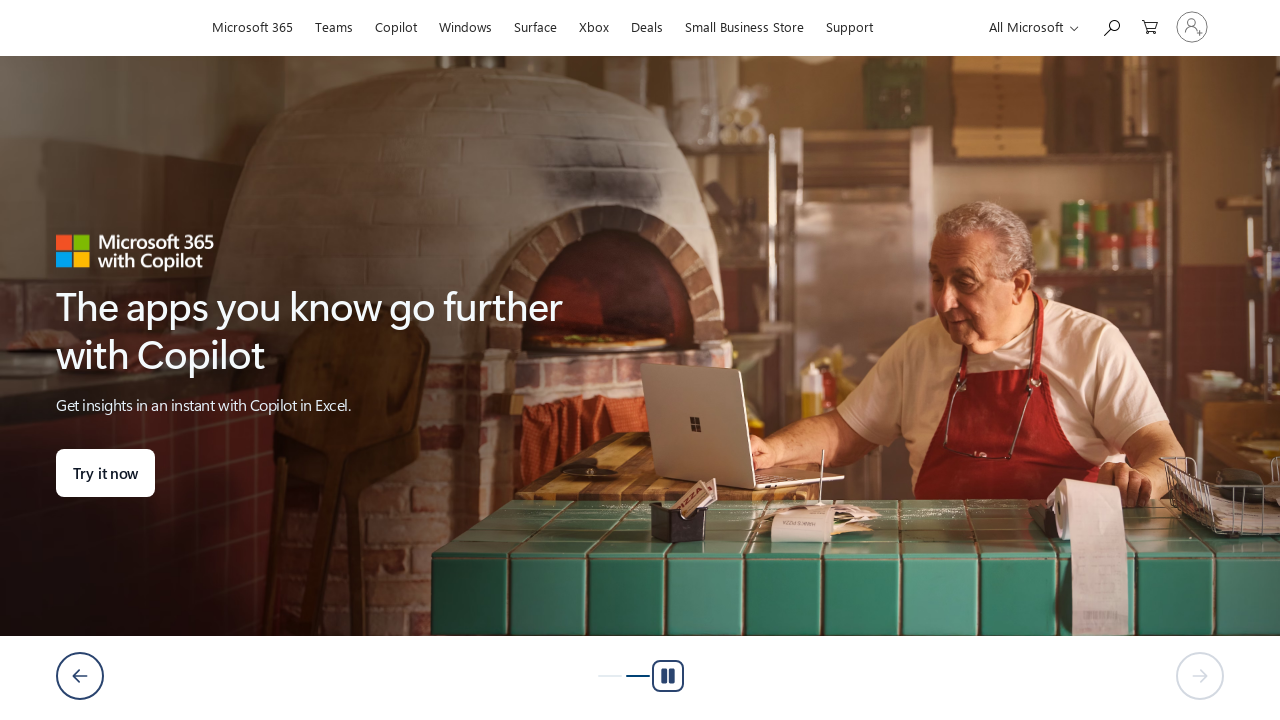